Tests dropdown and multi-select functionality by selecting and deselecting various options using different methods

Starting URL: https://www.letskodeit.com/practice

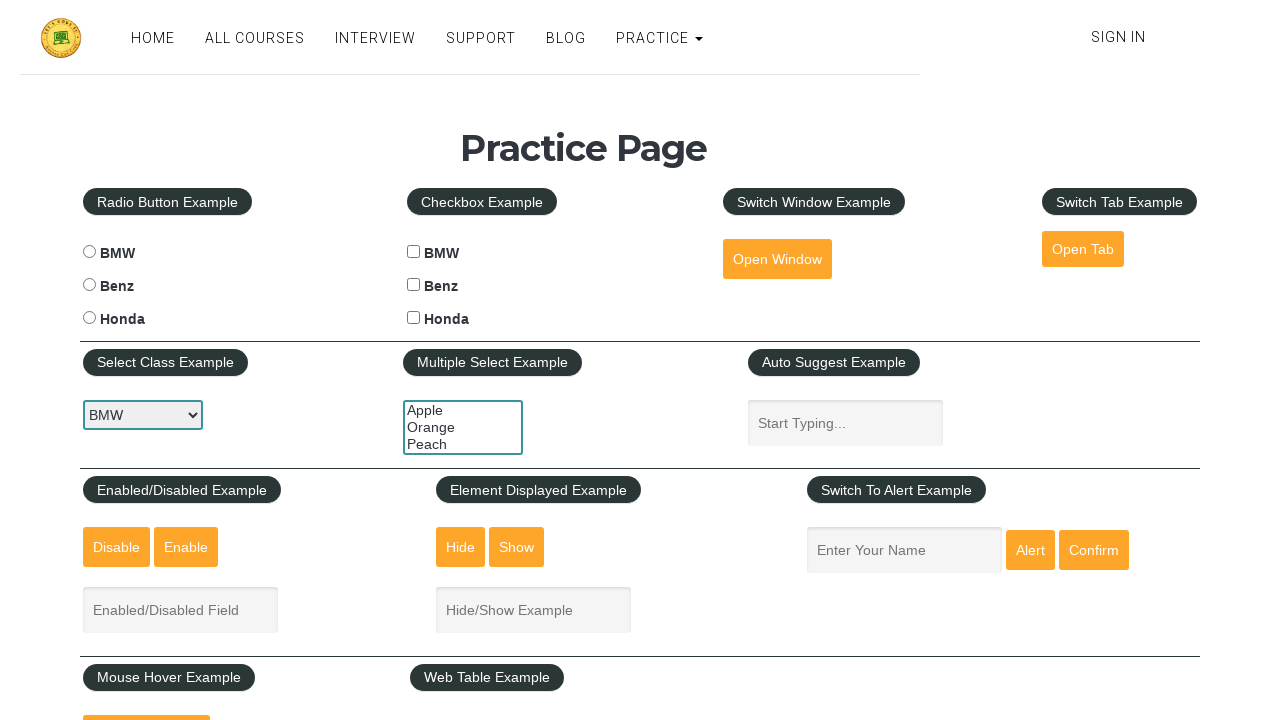

Located the multi-select dropdown element
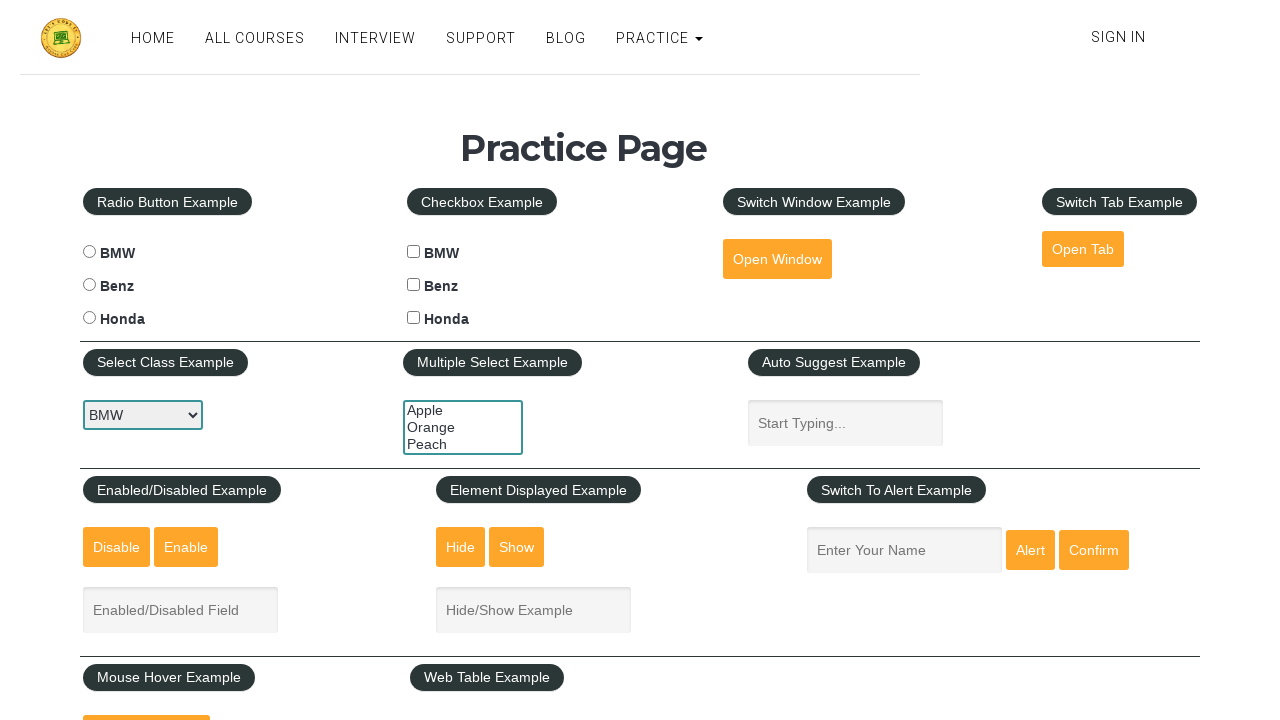

Selected Apple option by index (0) on #multiple-select-example
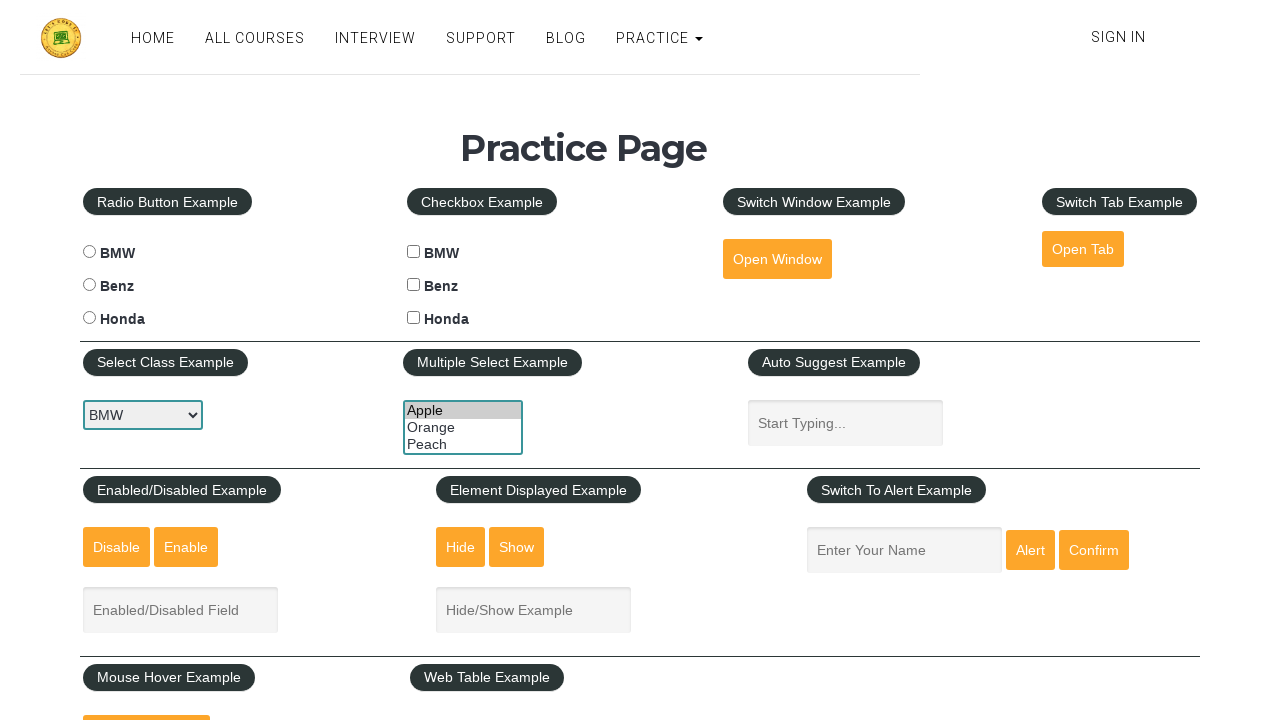

Selected Orange option by value on #multiple-select-example
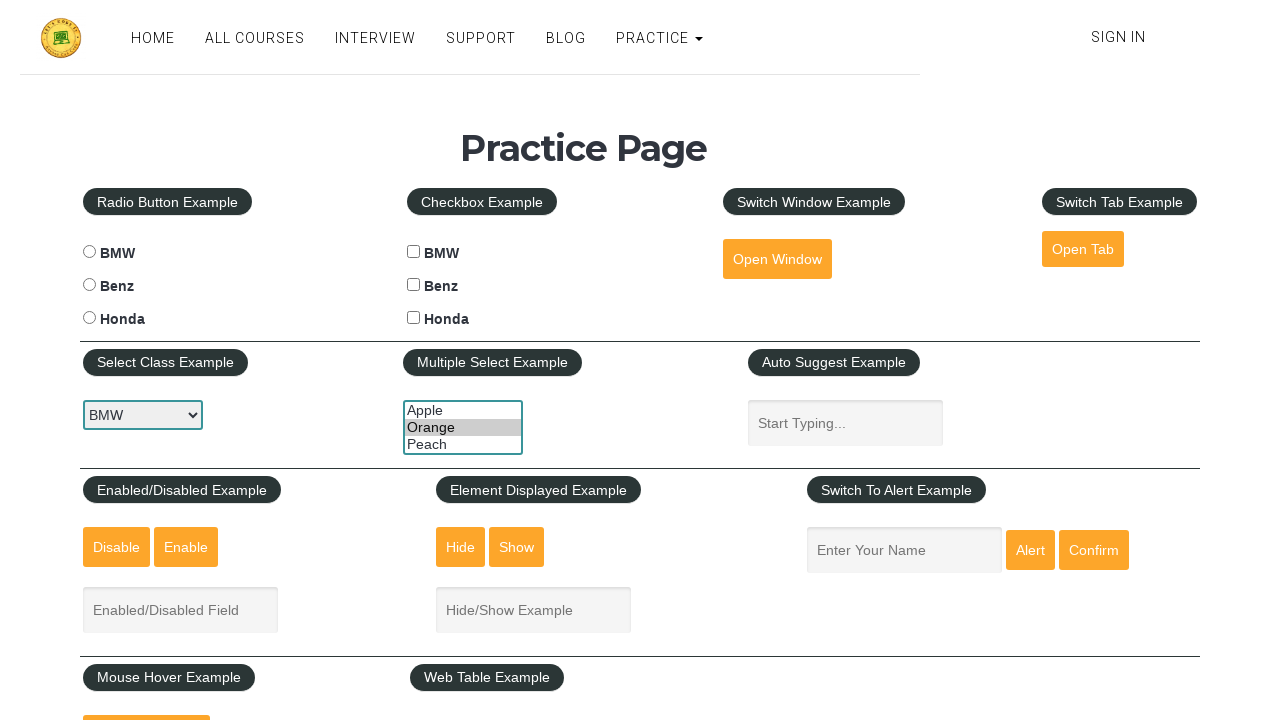

Selected Peach option by visible text on #multiple-select-example
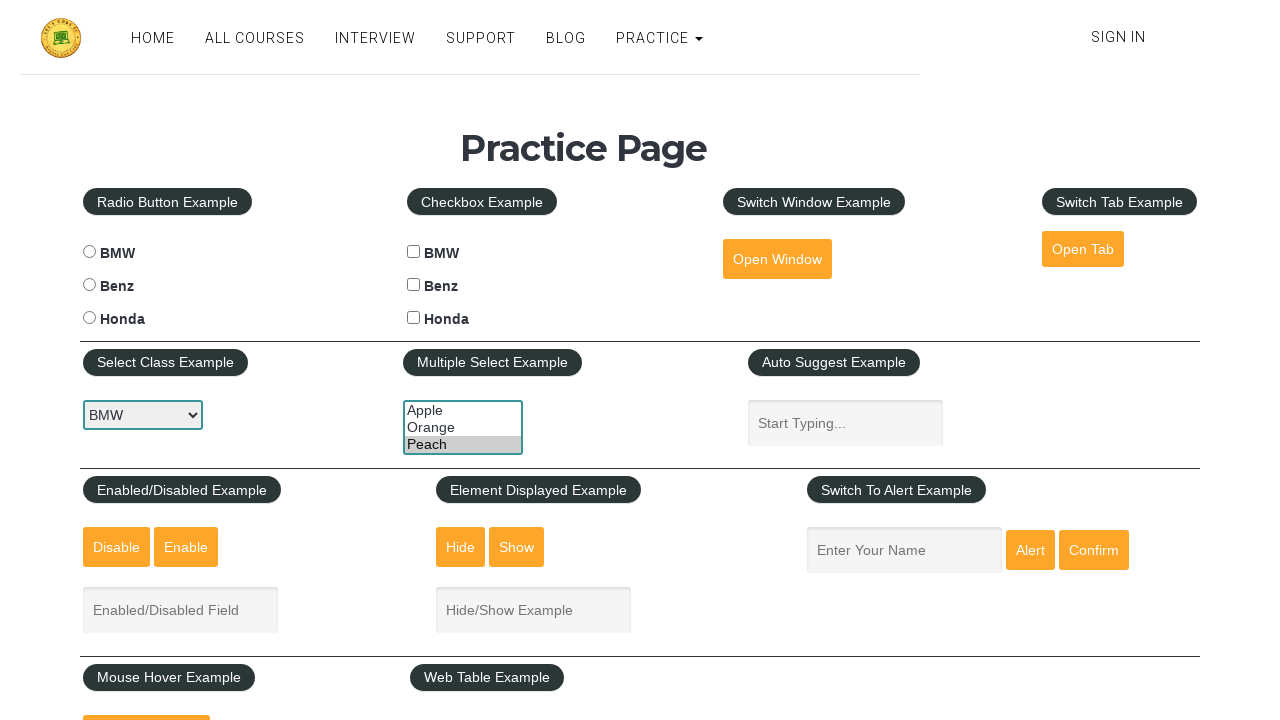

Waited 3 seconds before deselecting options
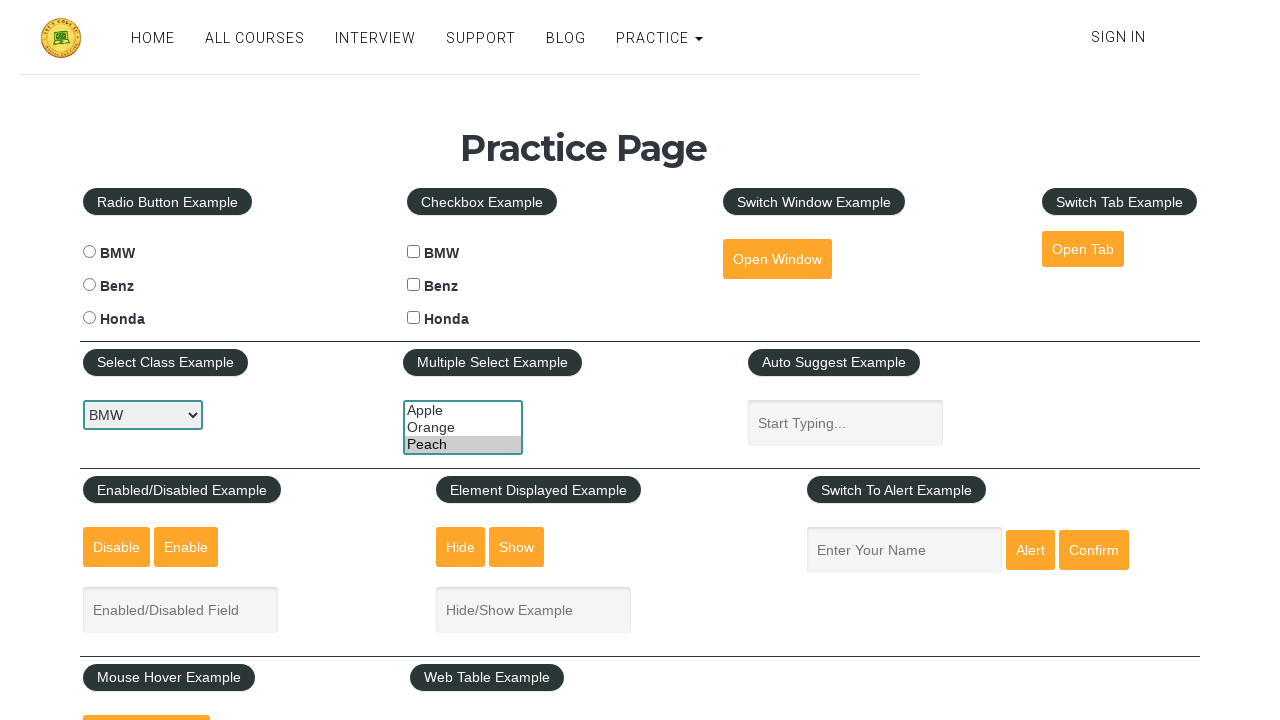

Retrieved current selected values from multi-select
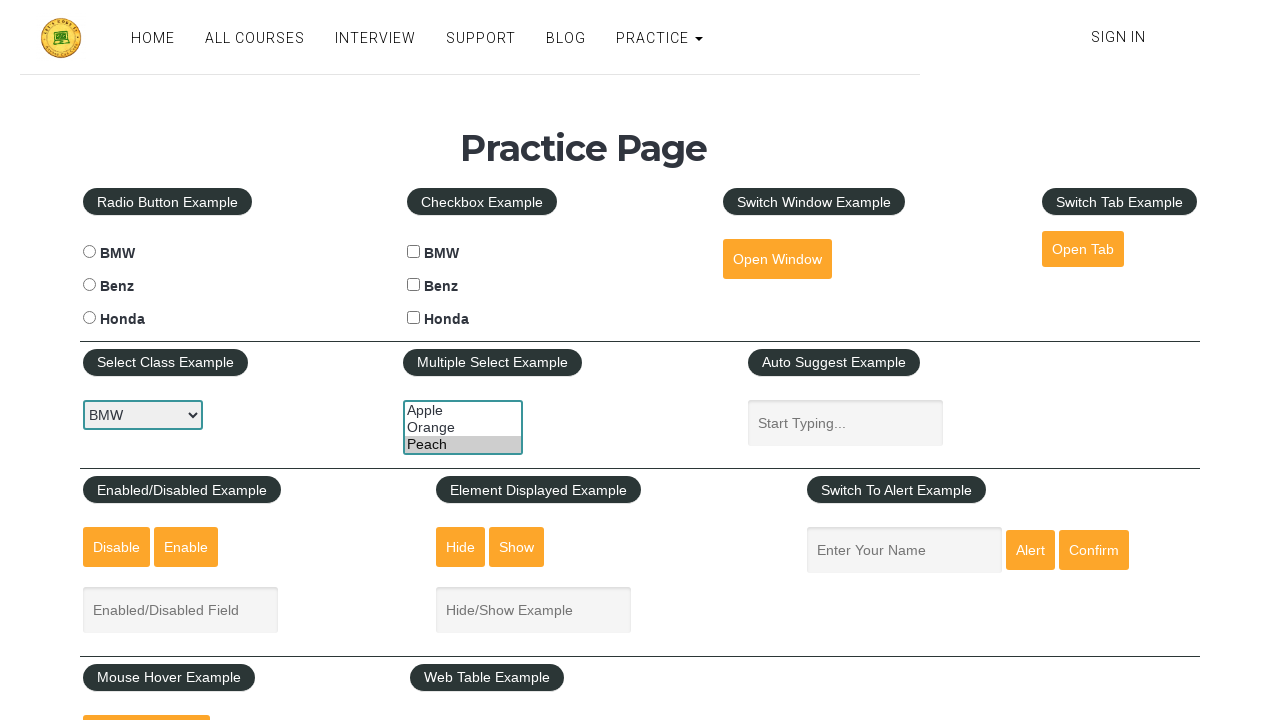

Deselected Peach option from the multi-select on #multiple-select-example
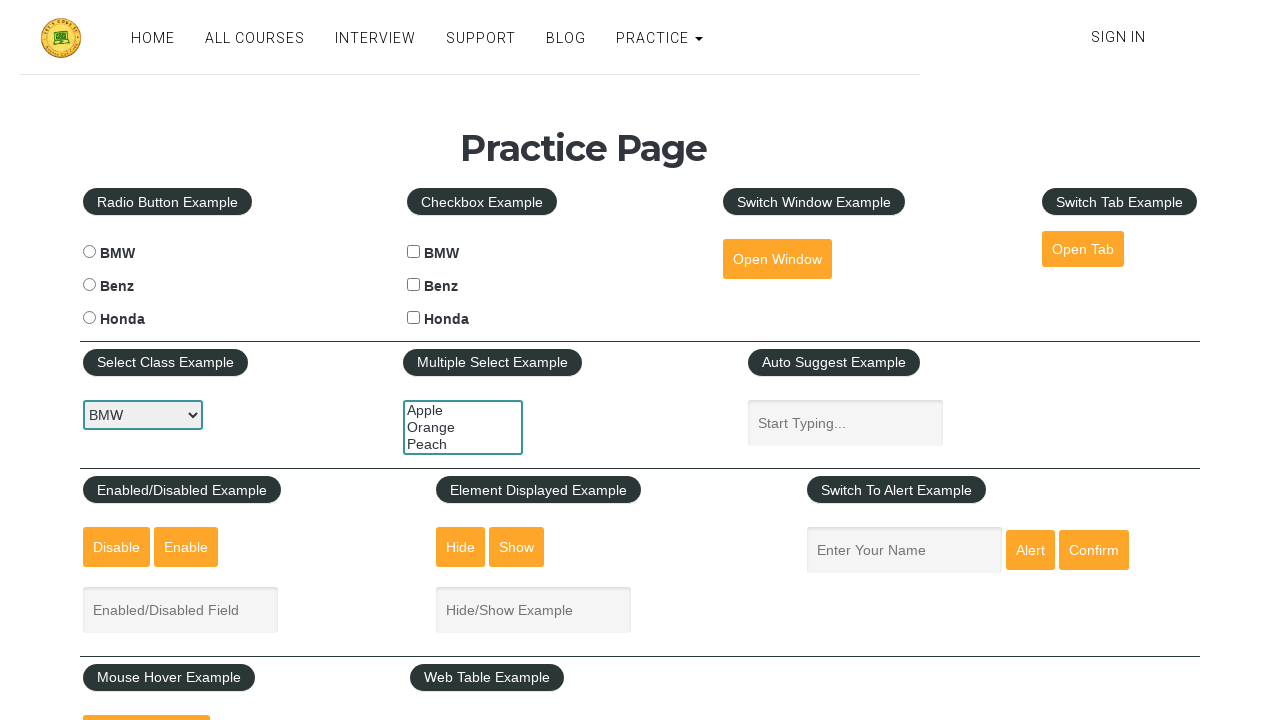

Retrieved updated selected values from multi-select
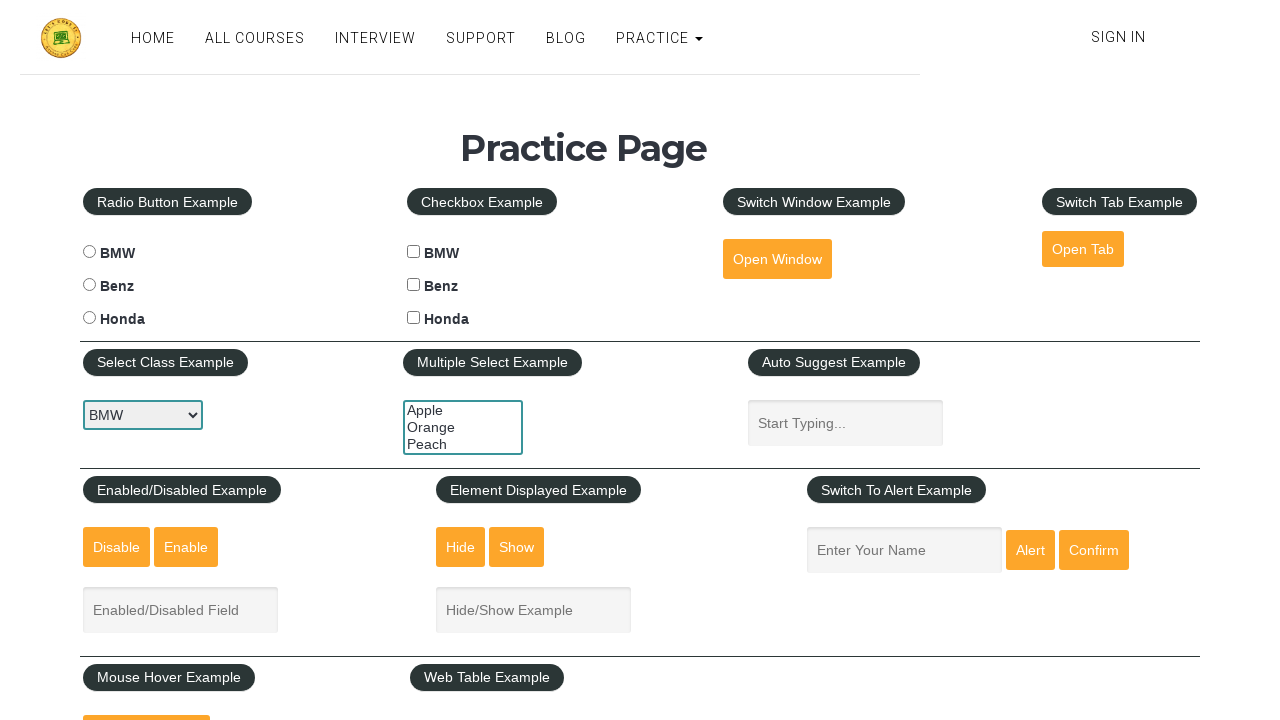

Deselected Apple option from the multi-select on #multiple-select-example
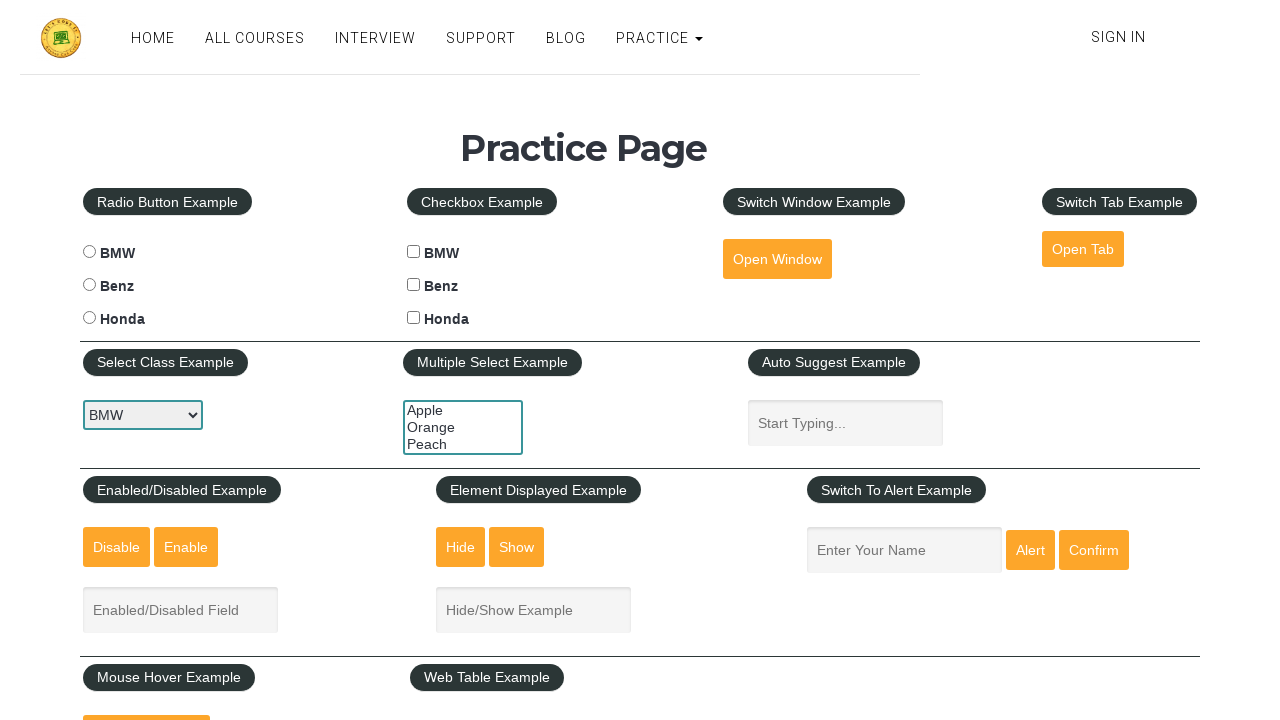

Retrieved updated selected values from multi-select
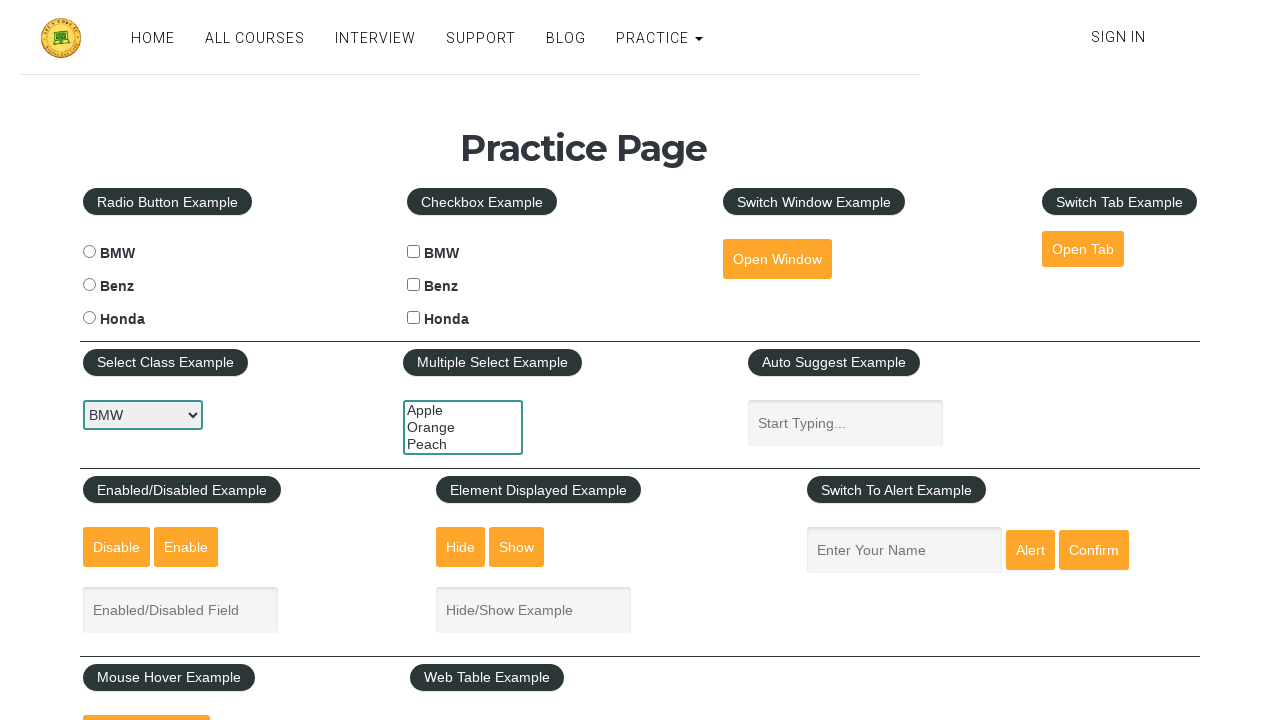

Deselected Orange option from the multi-select on #multiple-select-example
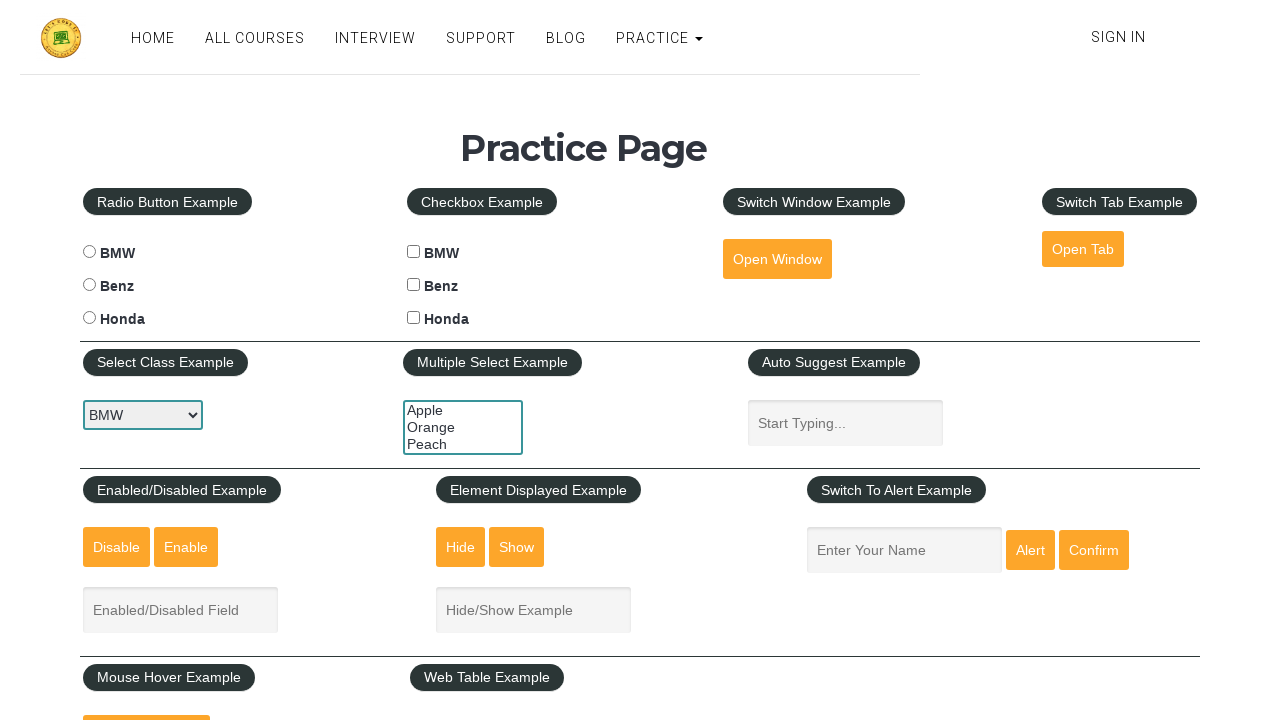

Waited 3 seconds before test completion
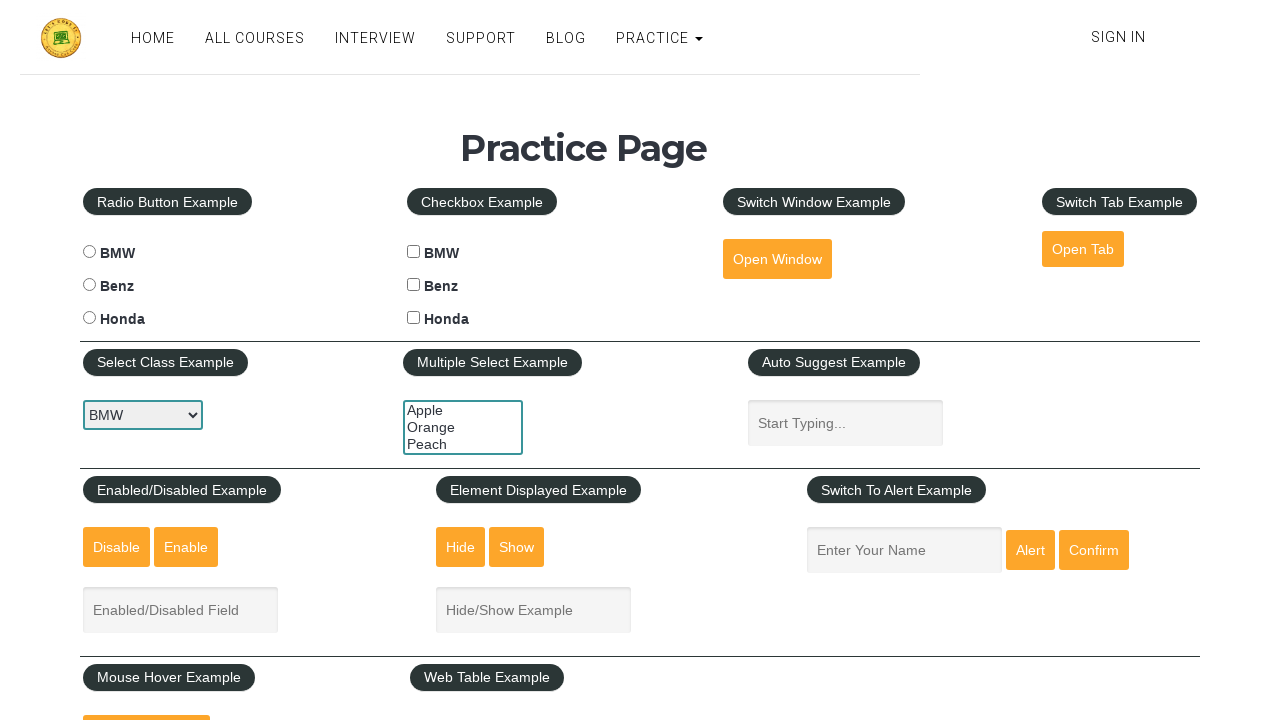

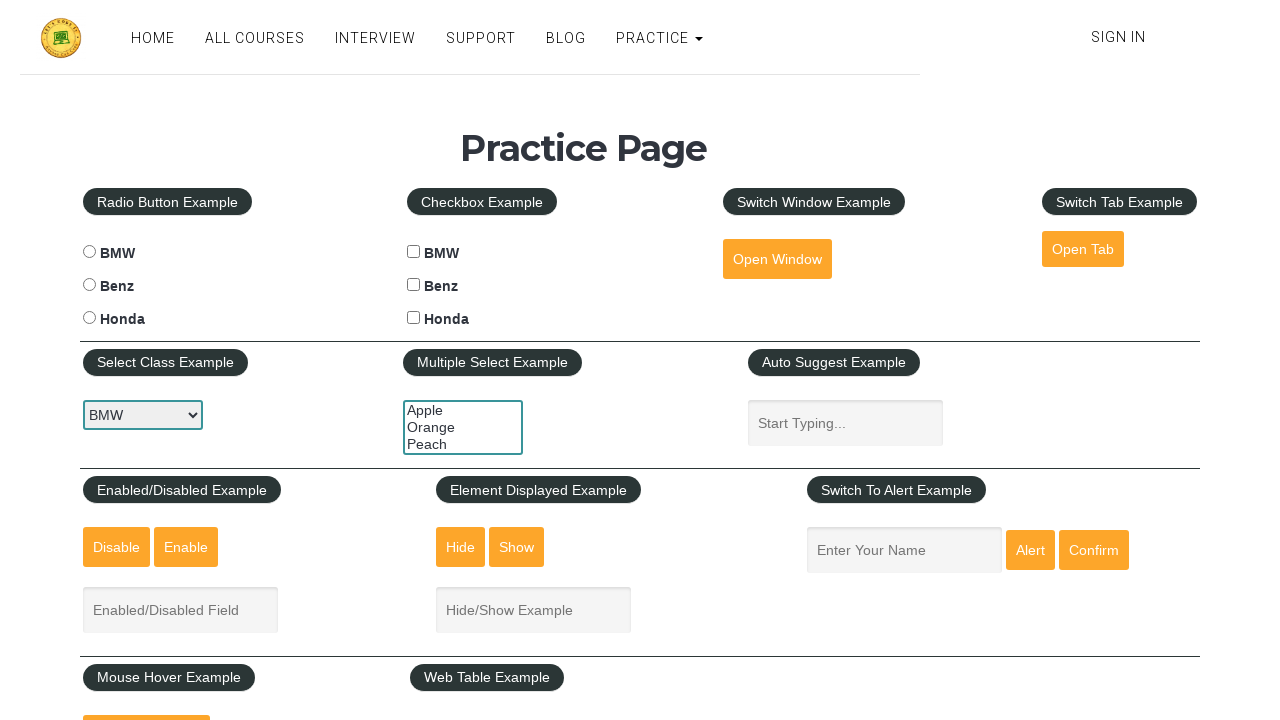